Navigates to the good UX blog post and verifies the page title contains "Daniel Roe"

Starting URL: https://roe.dev/blog/good-ux-and-giving-birth

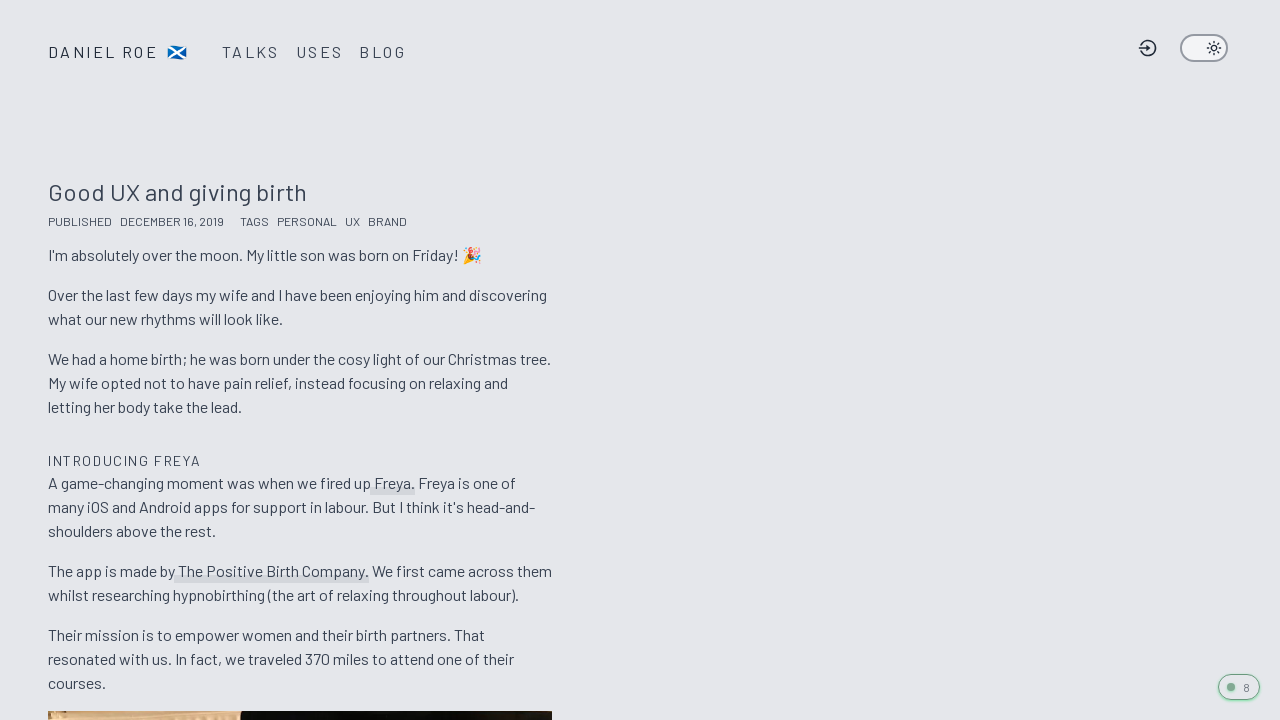

Navigated to /blog/good-ux-and-giving-birth
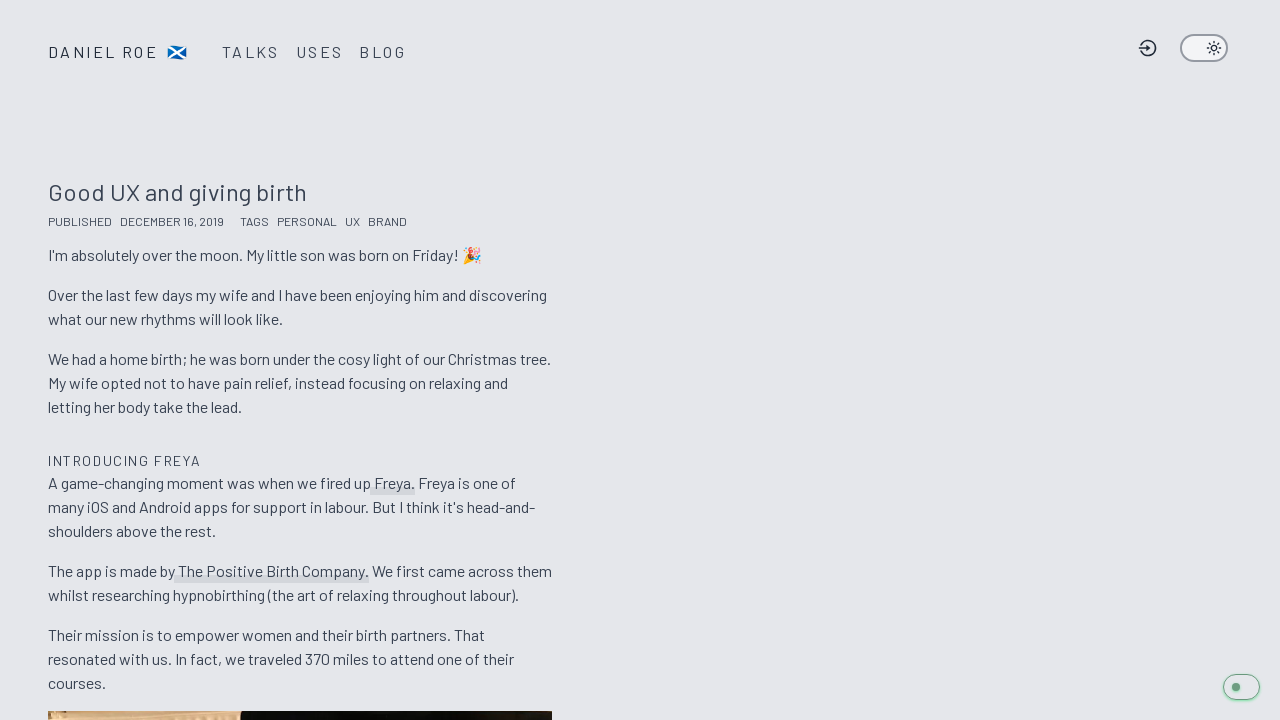

Located title element
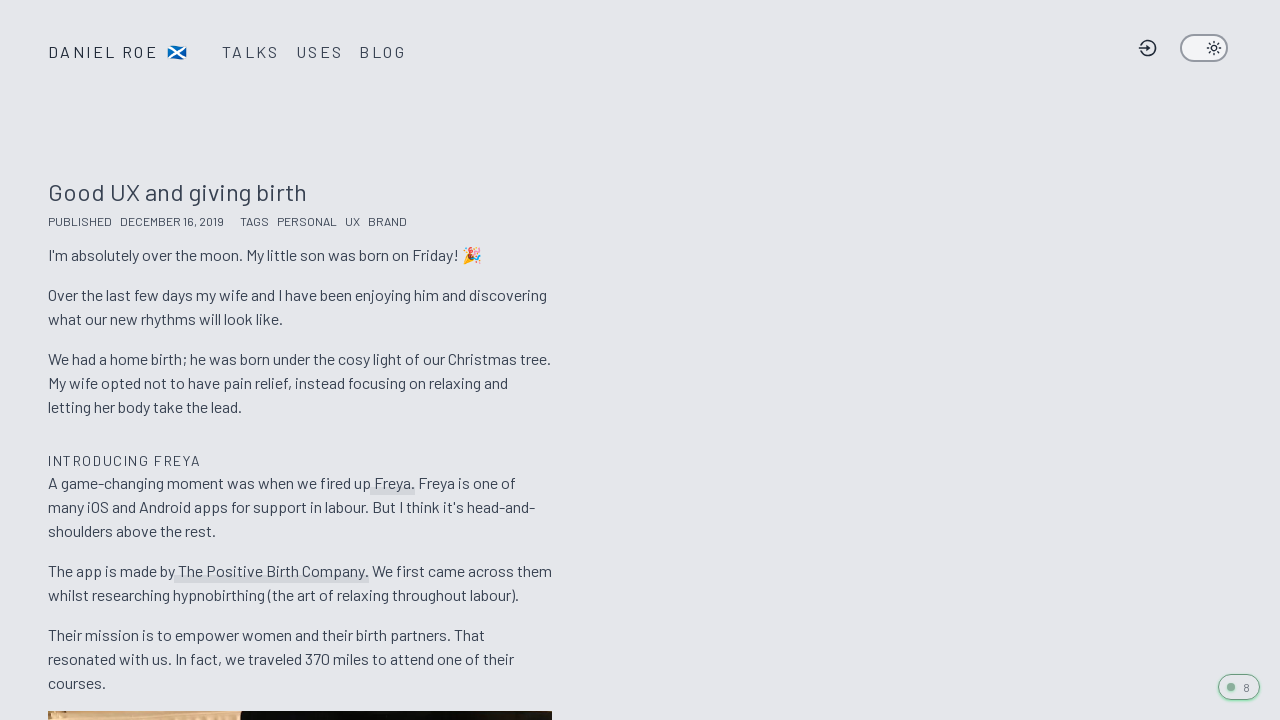

Verified page title contains 'Daniel Roe'
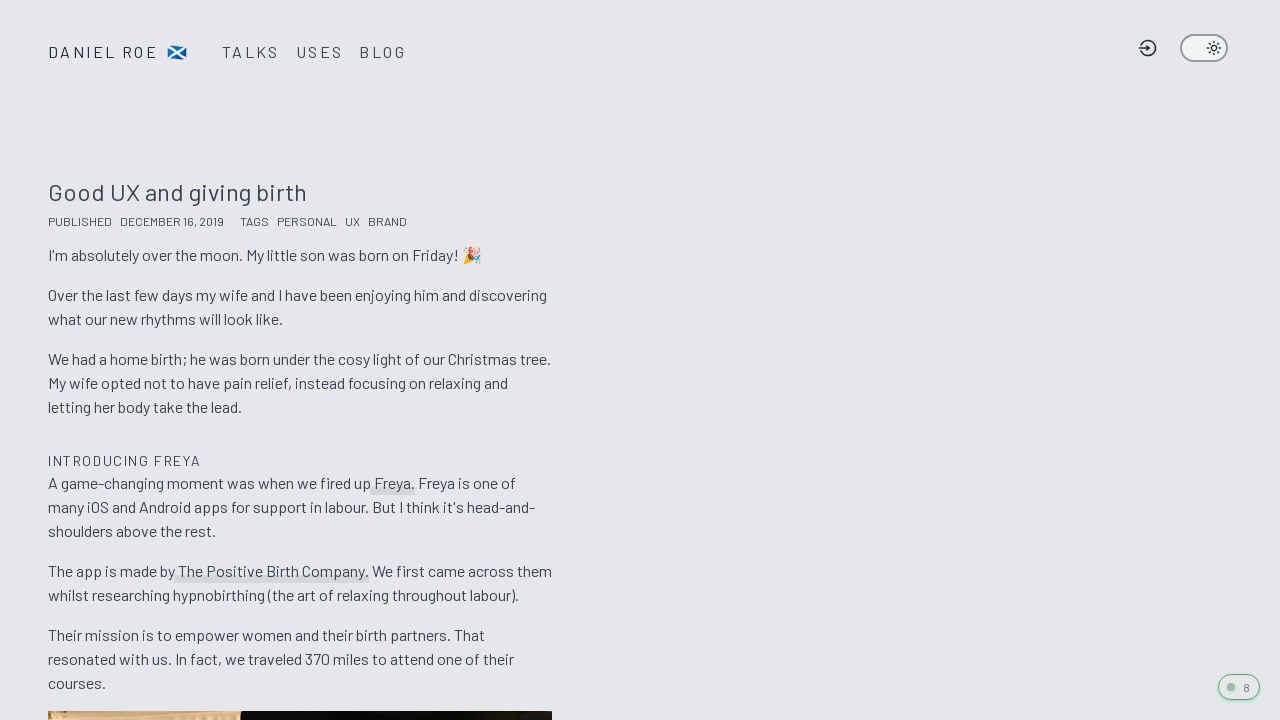

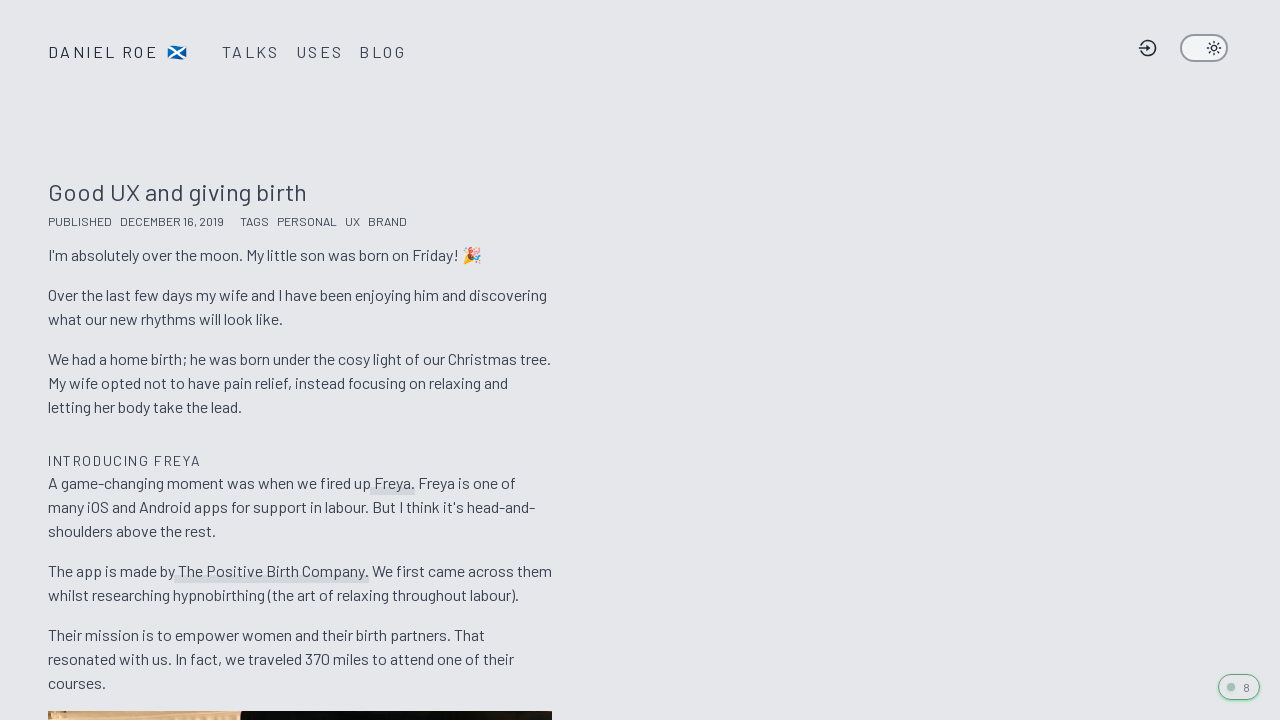